Tests a grocery shopping website by searching for products containing "ca", verifying 4 products are displayed, and adding items to the cart including a specific item (Cashews).

Starting URL: https://rahulshettyacademy.com/seleniumPractise/#/

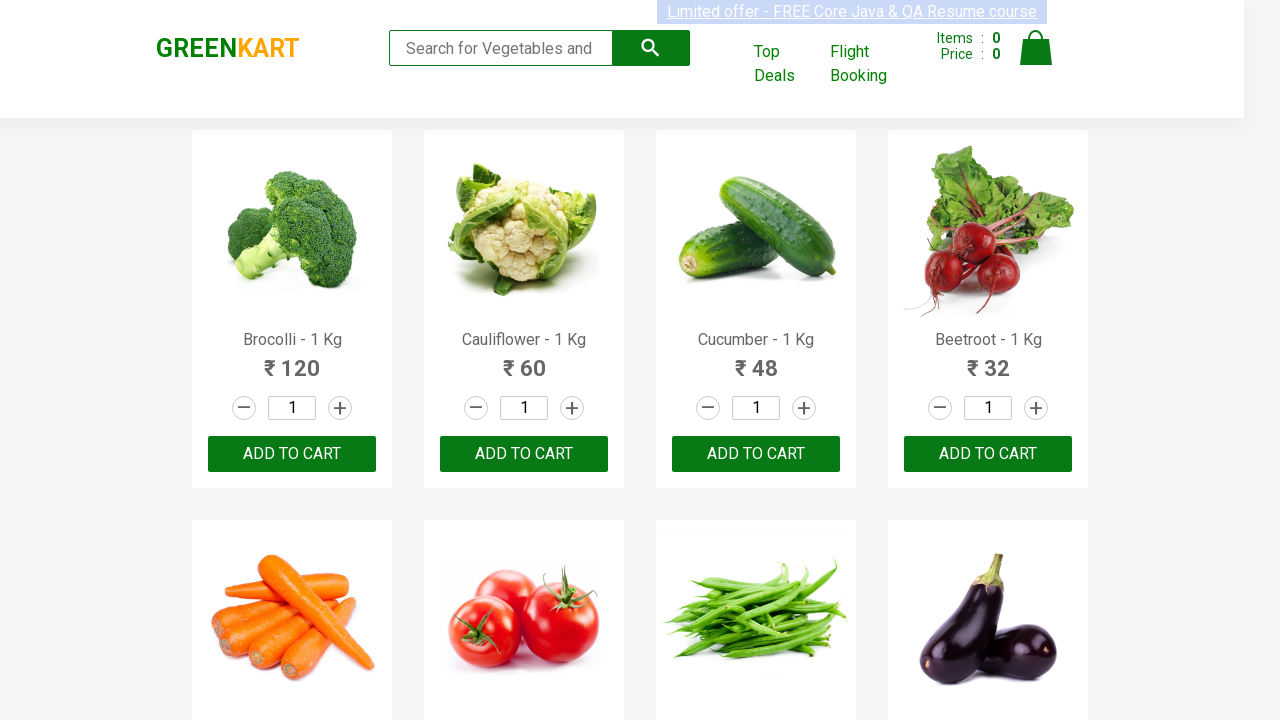

Waited 2 seconds for page to load
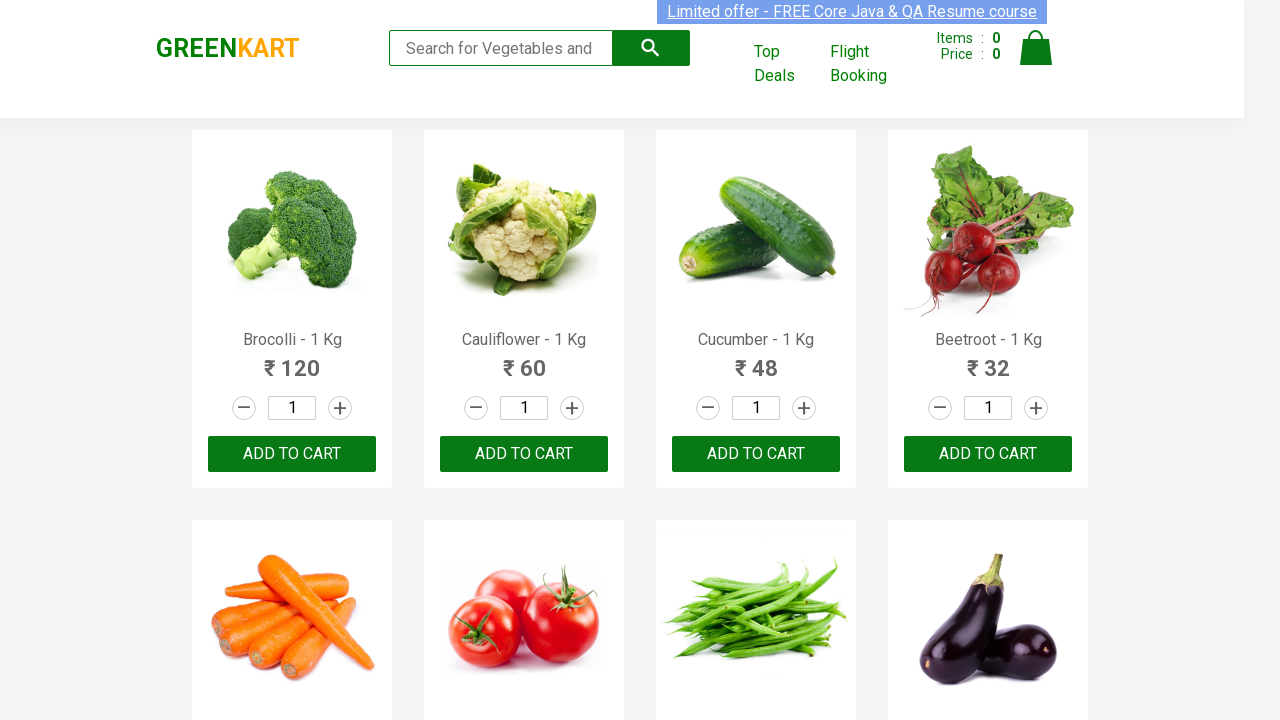

Top Deals link loaded and ready
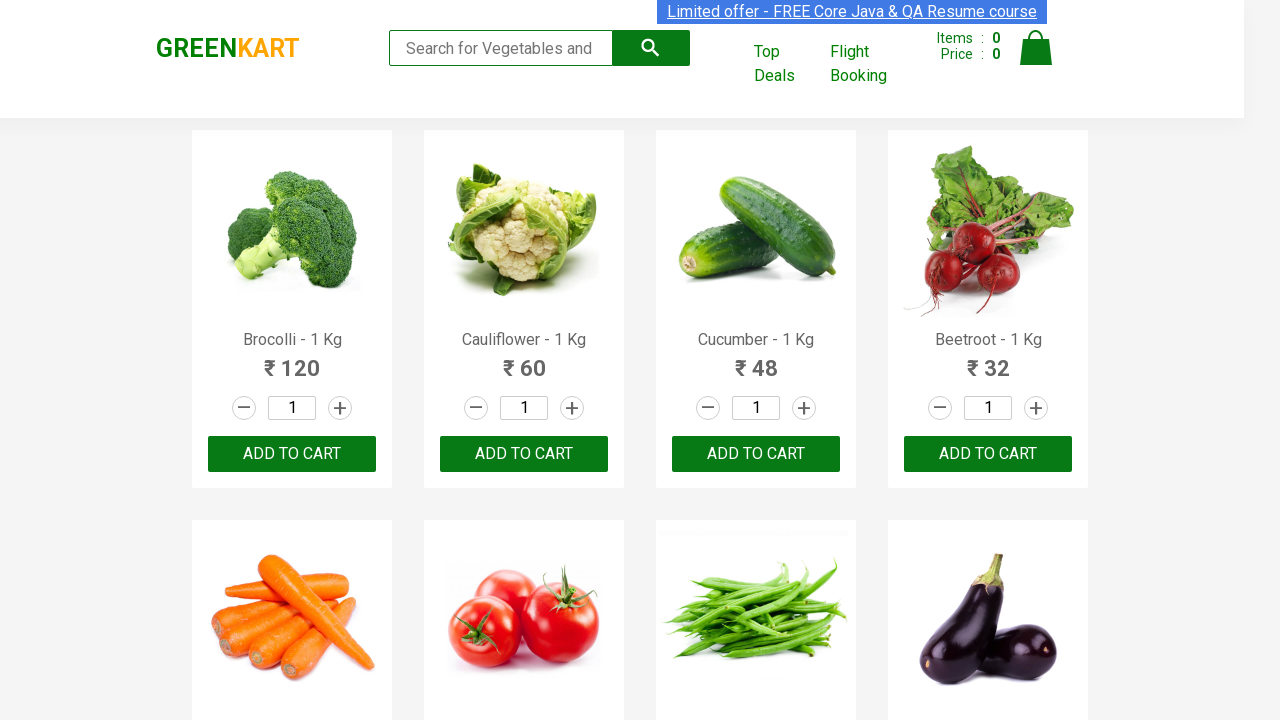

Entered 'ca' in search box on .search-keyword
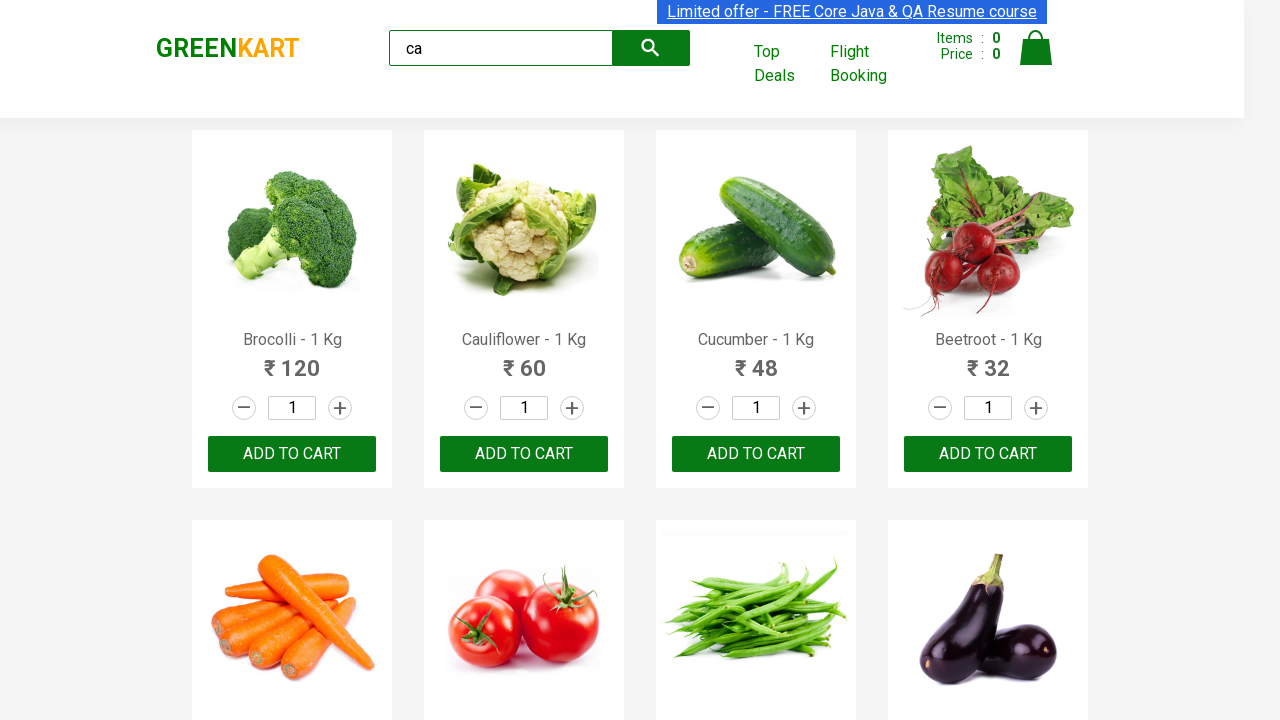

Filtered products with 'ca' are now visible
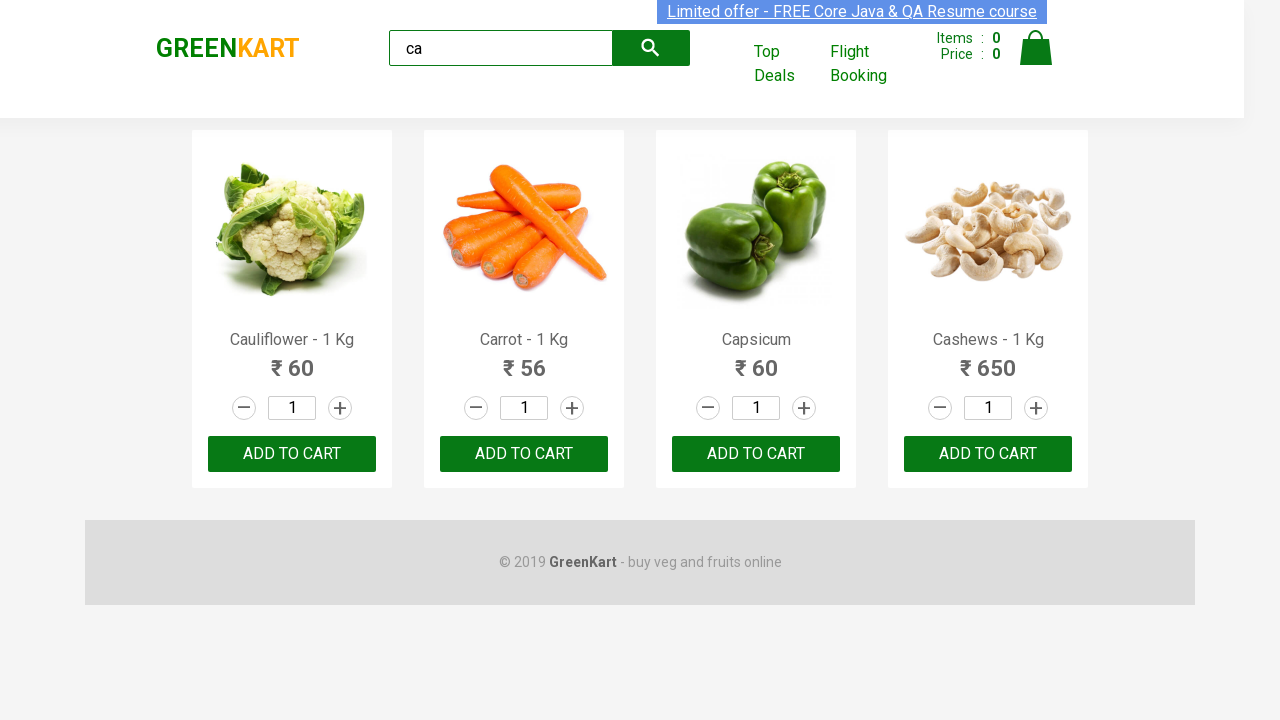

Clicked ADD TO CART on the third product at (756, 454) on .products .product >> nth=2 >> text=ADD TO CART
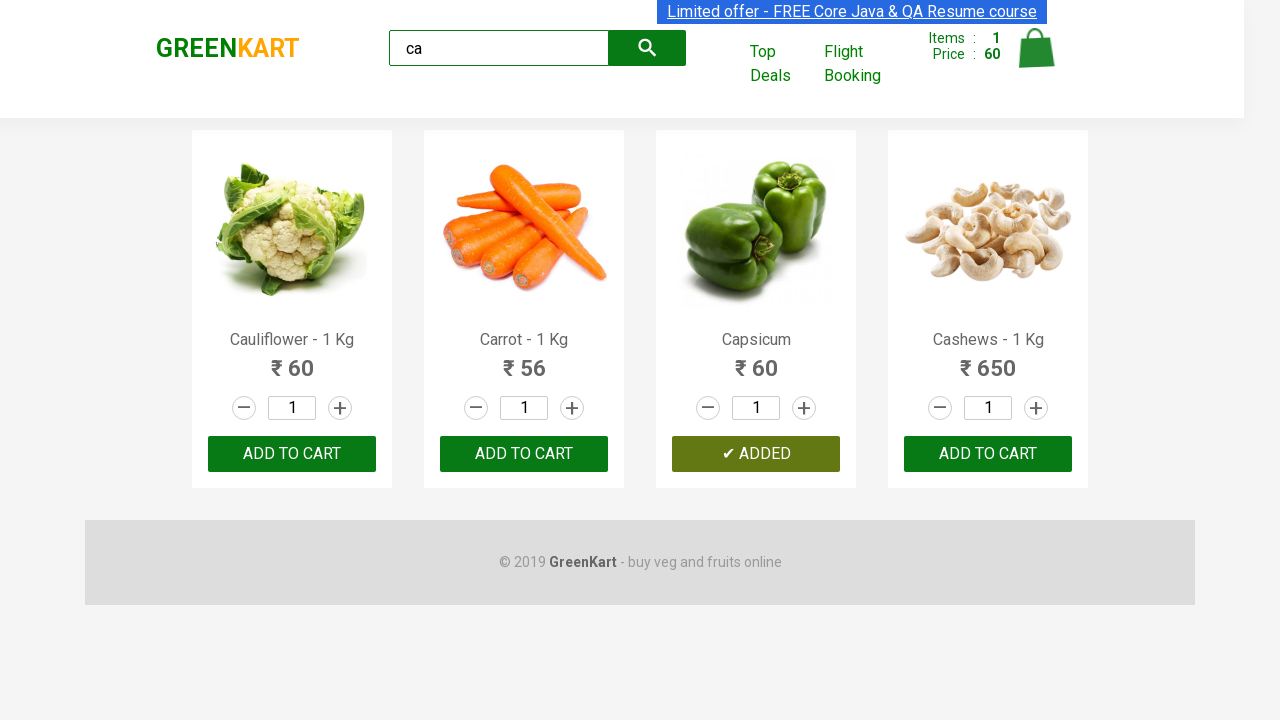

Found 4 products in filtered results
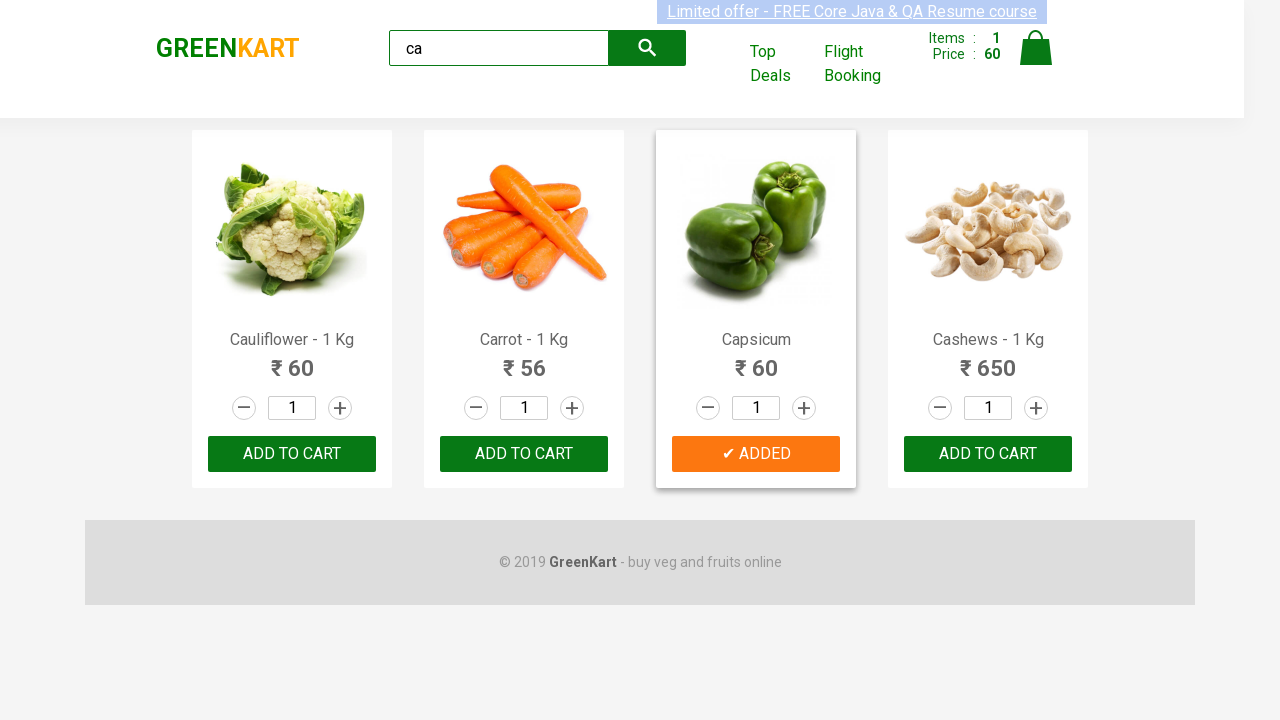

Found Cashews product and clicked ADD TO CART at (988, 454) on .products .product >> nth=3 >> text=ADD TO CART
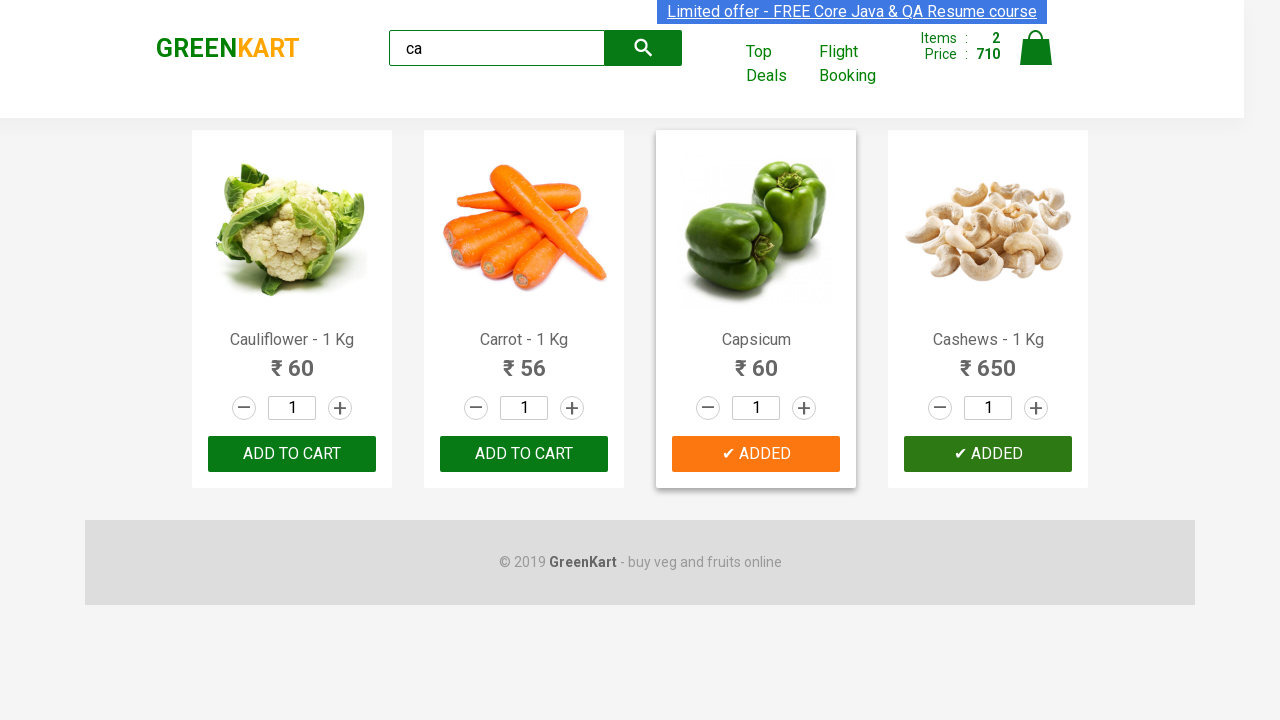

Verified brand logo is present on page
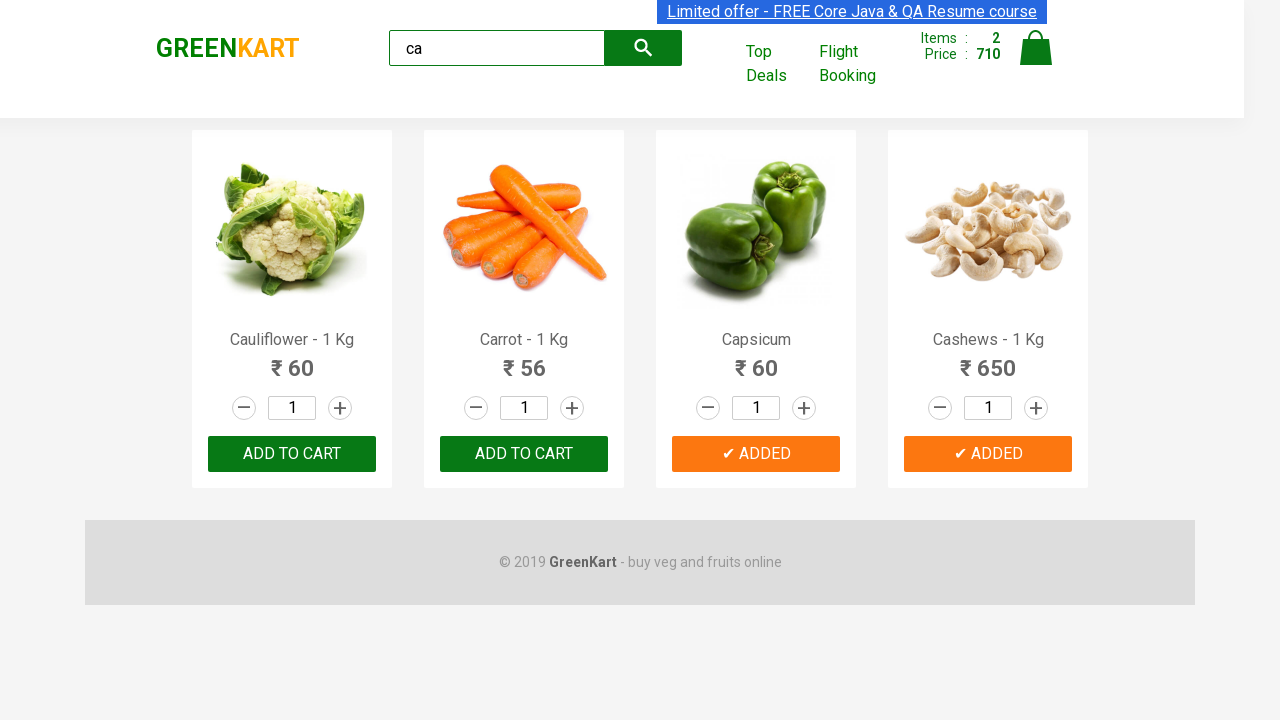

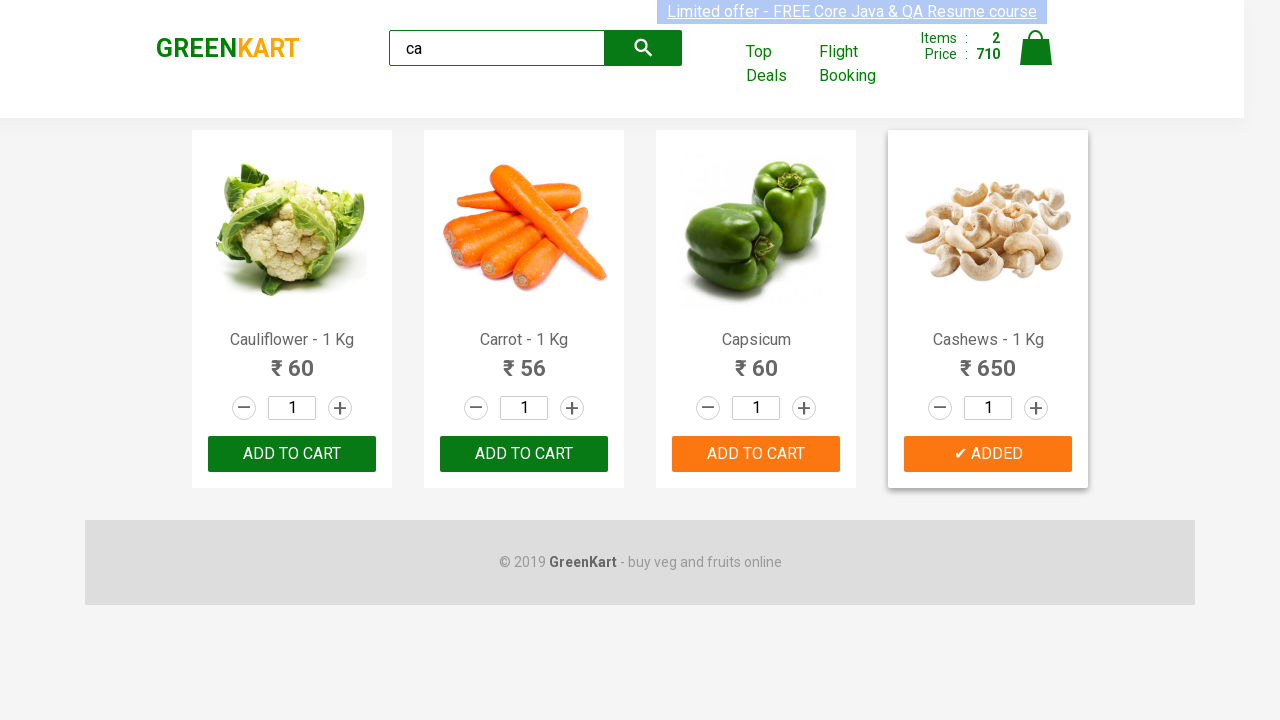